Tests JavaScript prompt box functionality by clicking the prompt button, entering text into the prompt, and verifying the entered text is displayed on the page

Starting URL: https://testpages.herokuapp.com/styled/alerts/alert-test.html

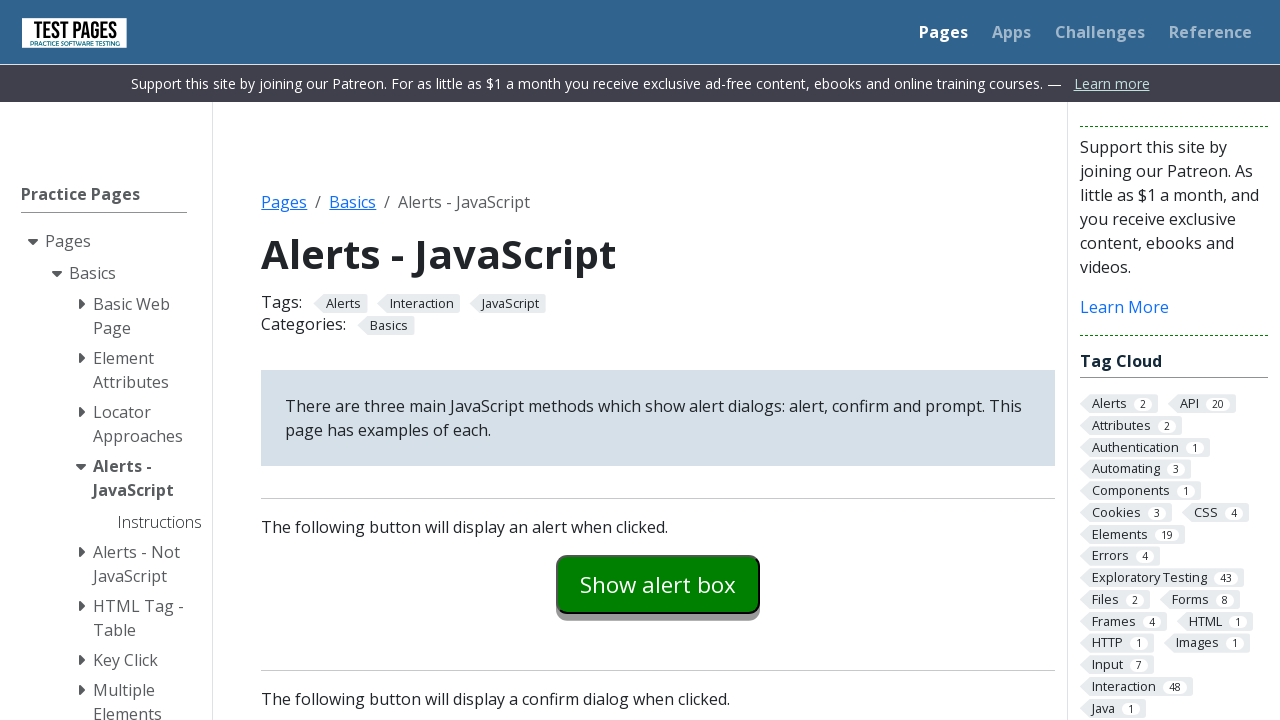

Set up dialog handler to accept prompt with text 'Funny ducks'
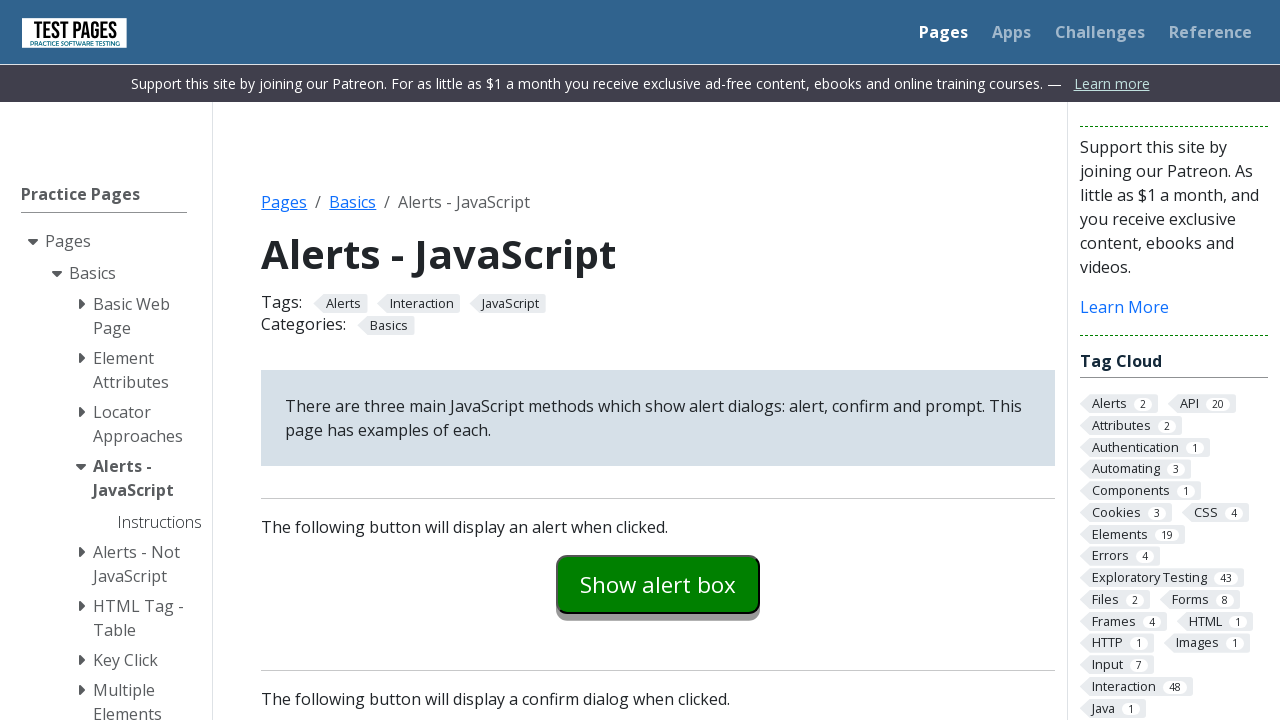

Clicked prompt button to open prompt box at (658, 360) on #promptexample
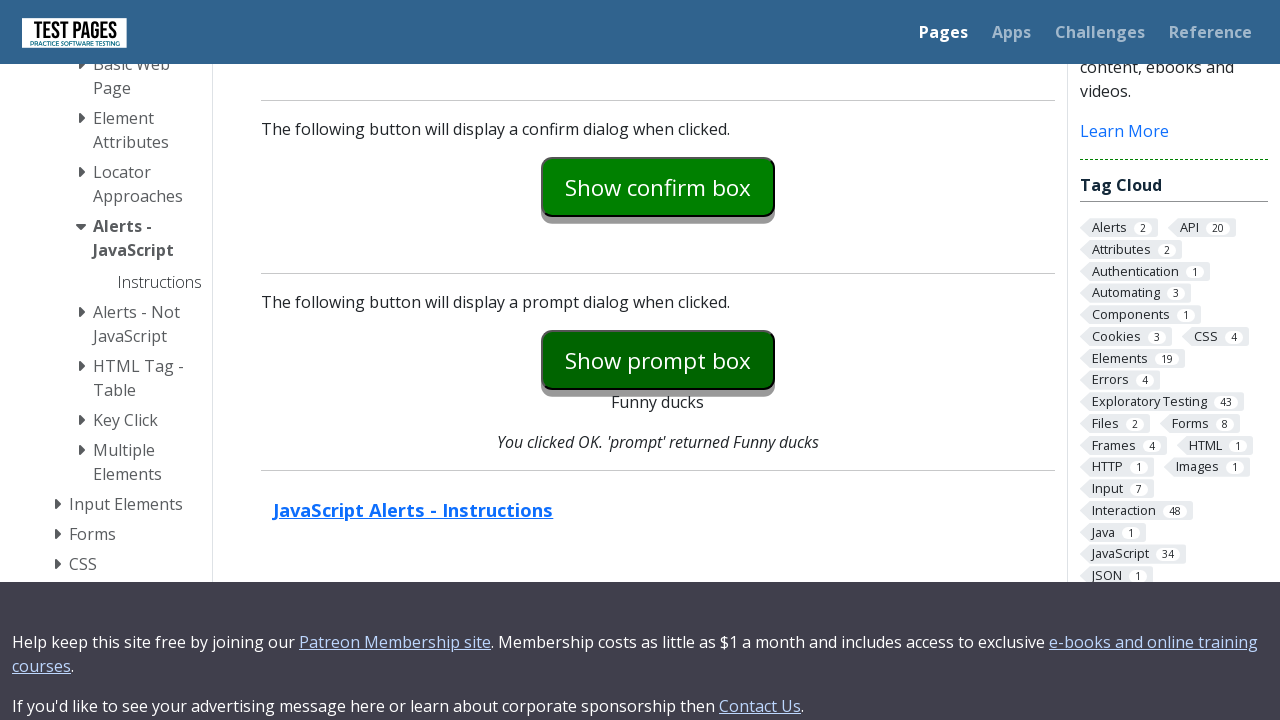

Waited for prompt return text to be updated with entered text
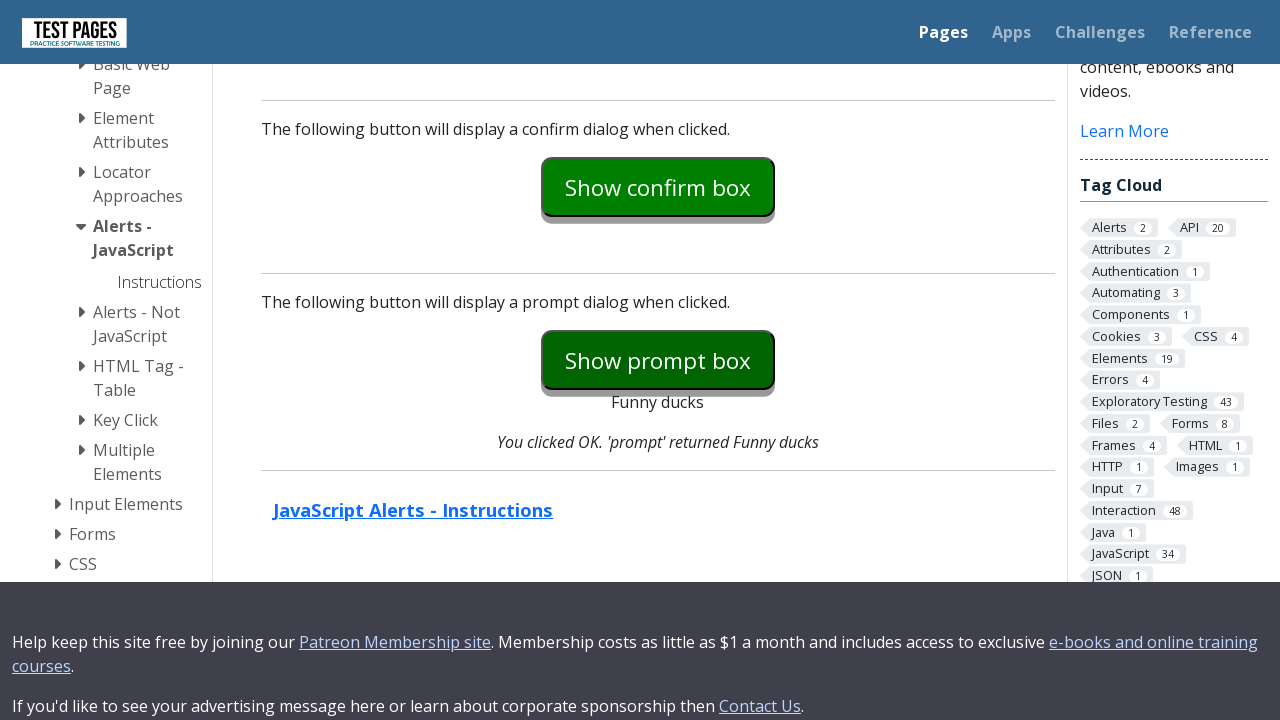

Retrieved text from prompt return element
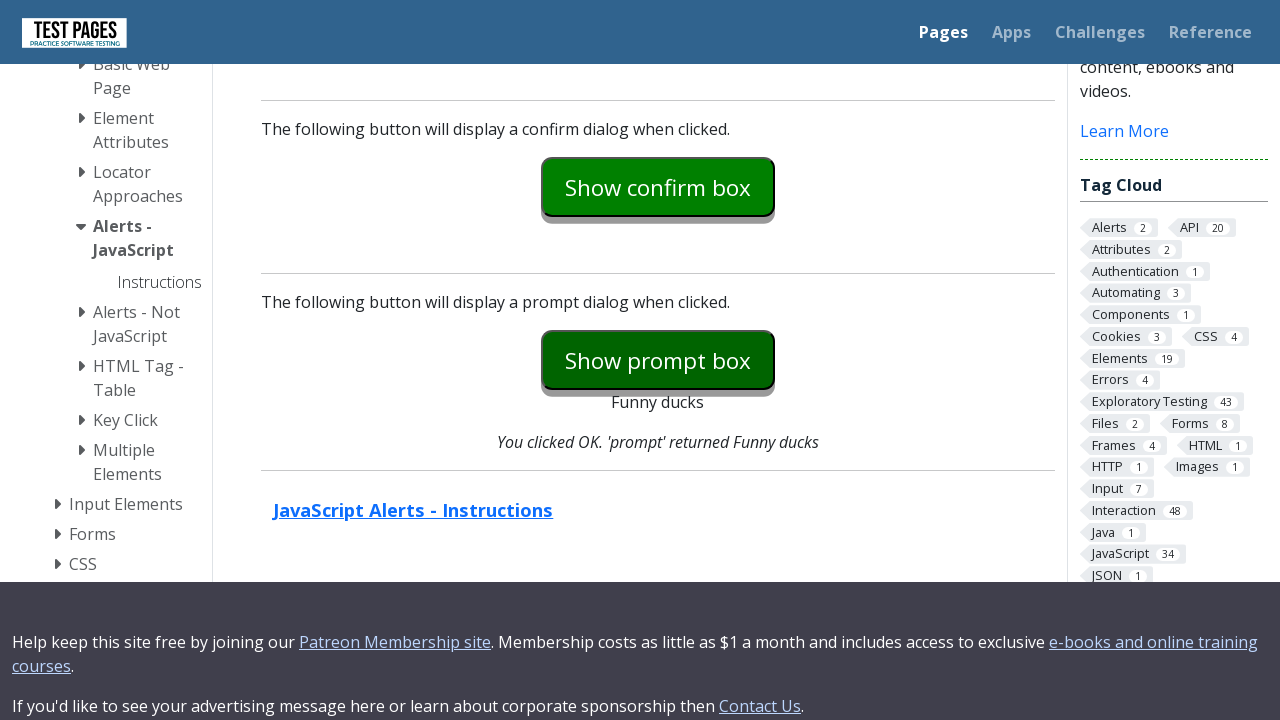

Verified that prompt return text matches entered text 'Funny ducks'
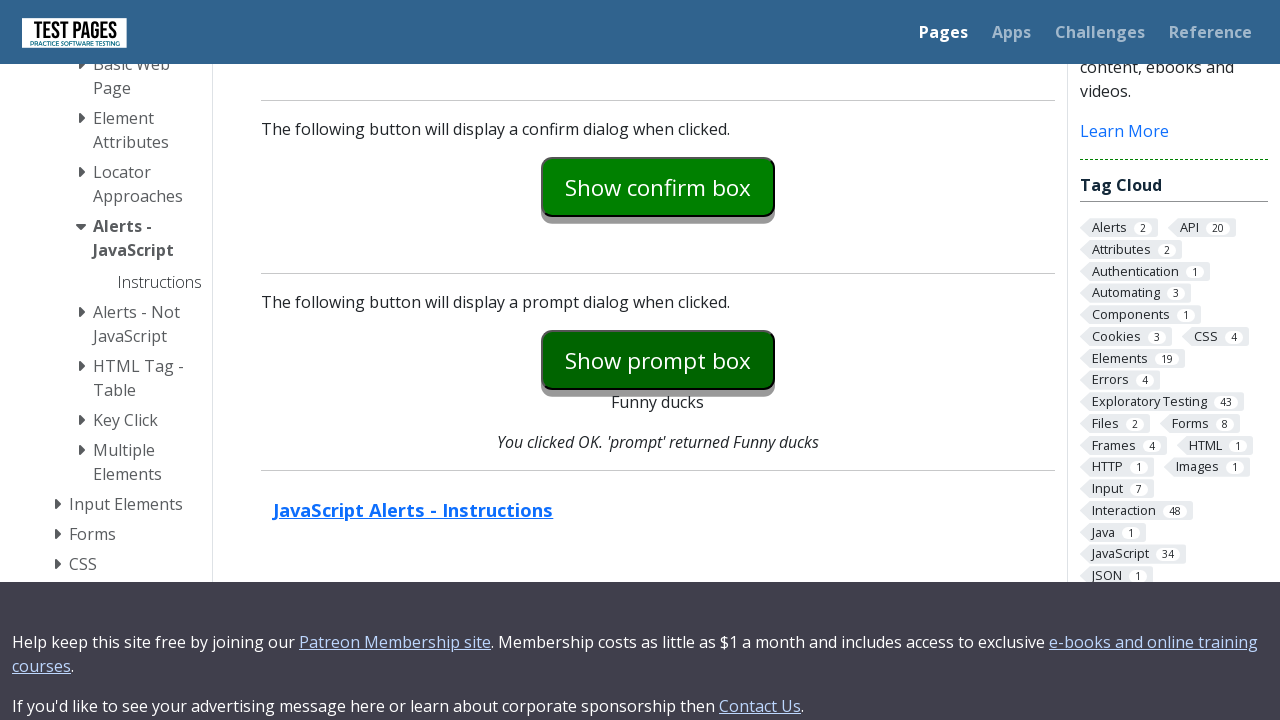

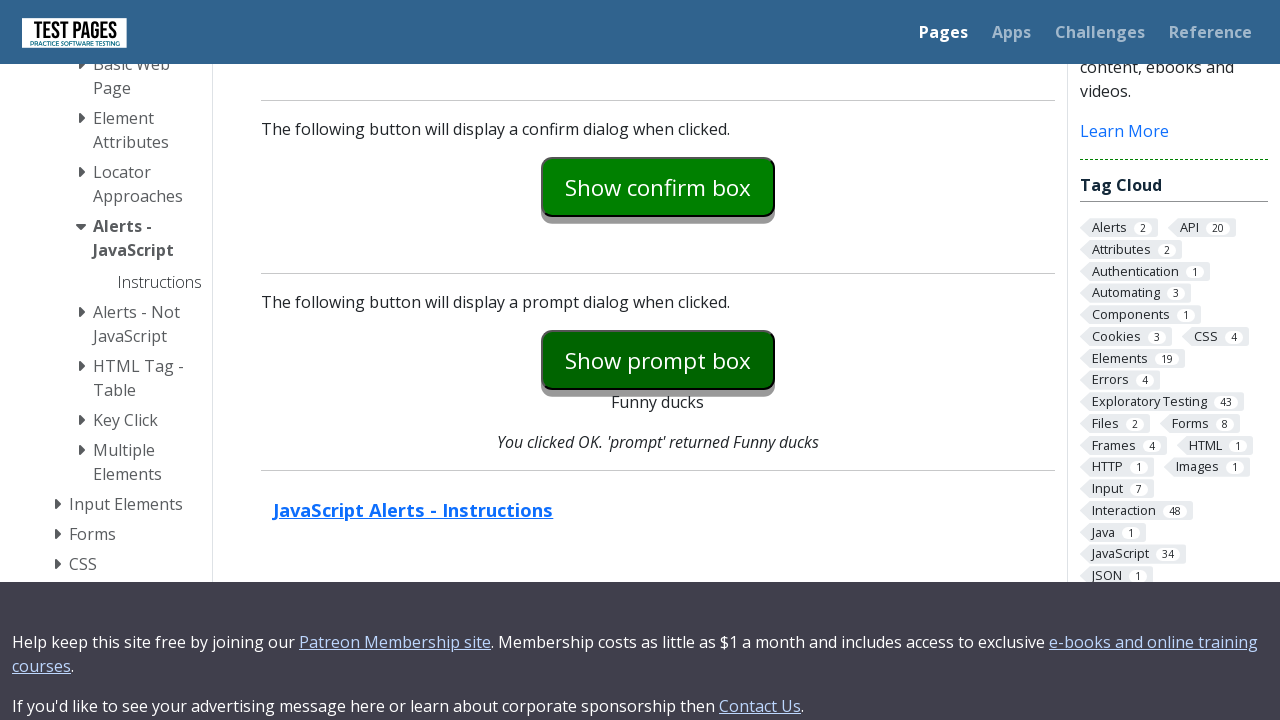